Navigates to the DemoBlaze homepage and verifies the page title is accessible

Starting URL: https://www.demoblaze.com/

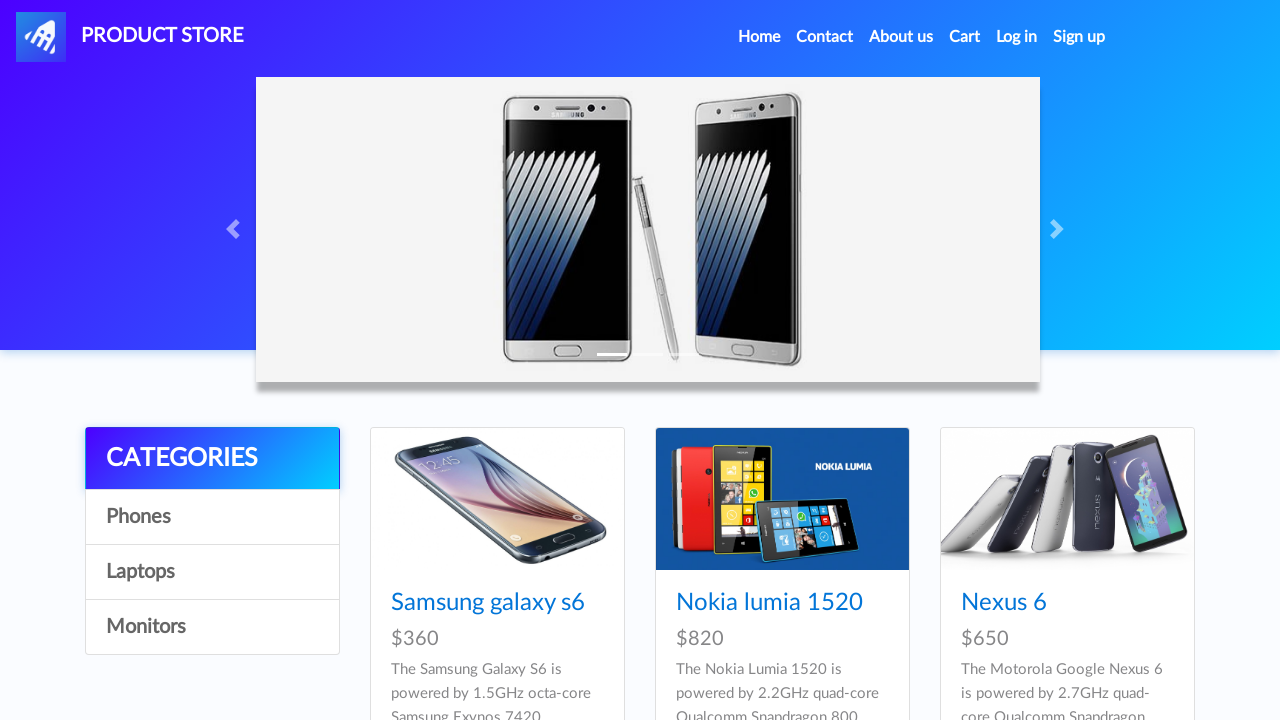

Navigated to DemoBlaze homepage
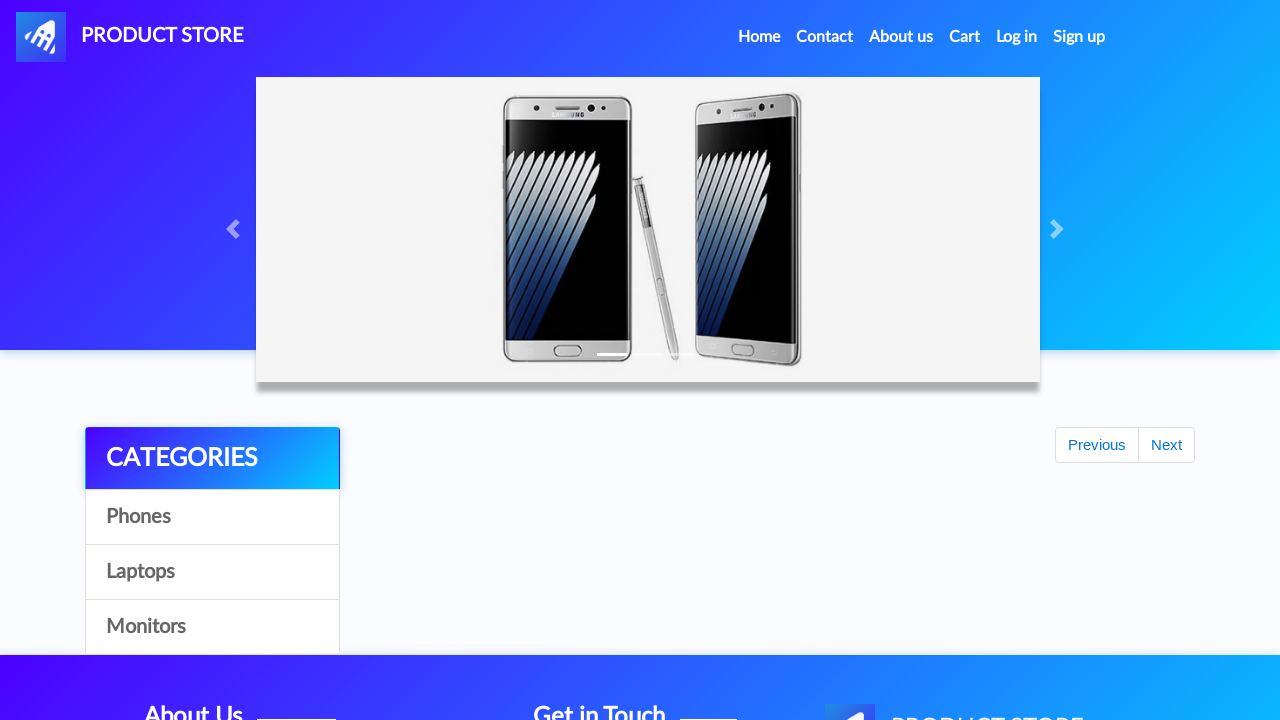

Retrieved page title: STORE
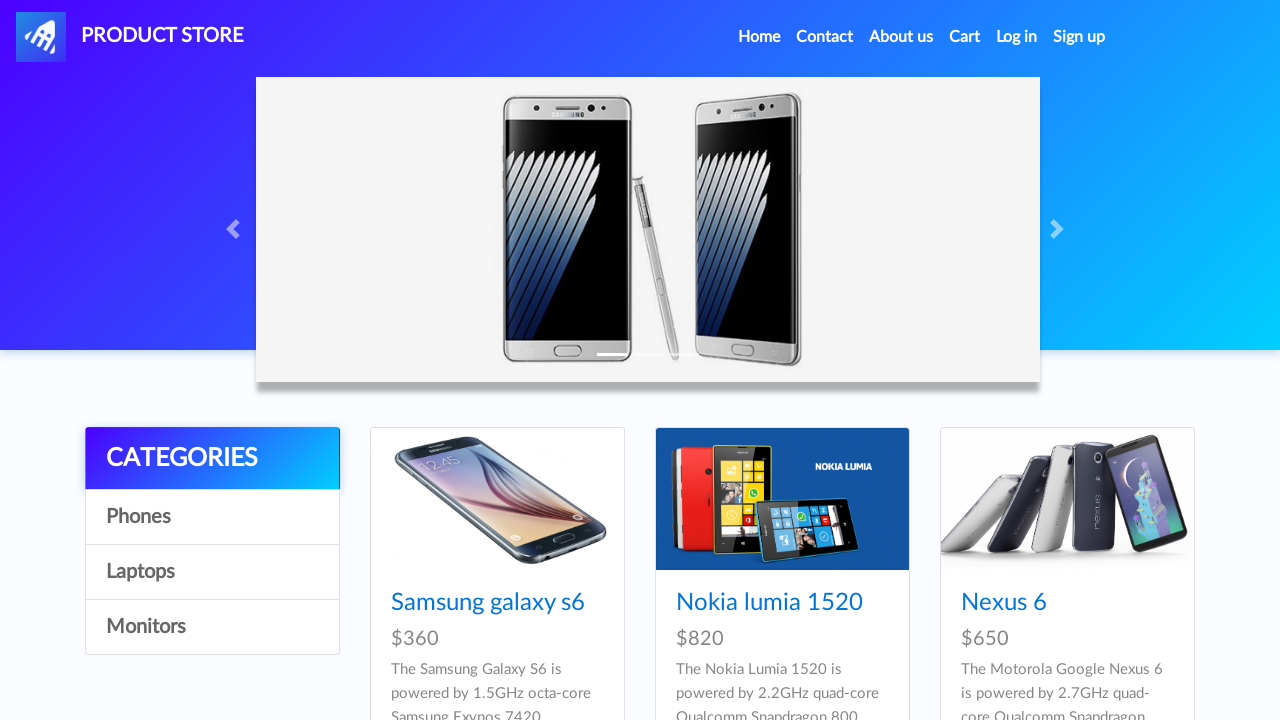

Printed page title to console
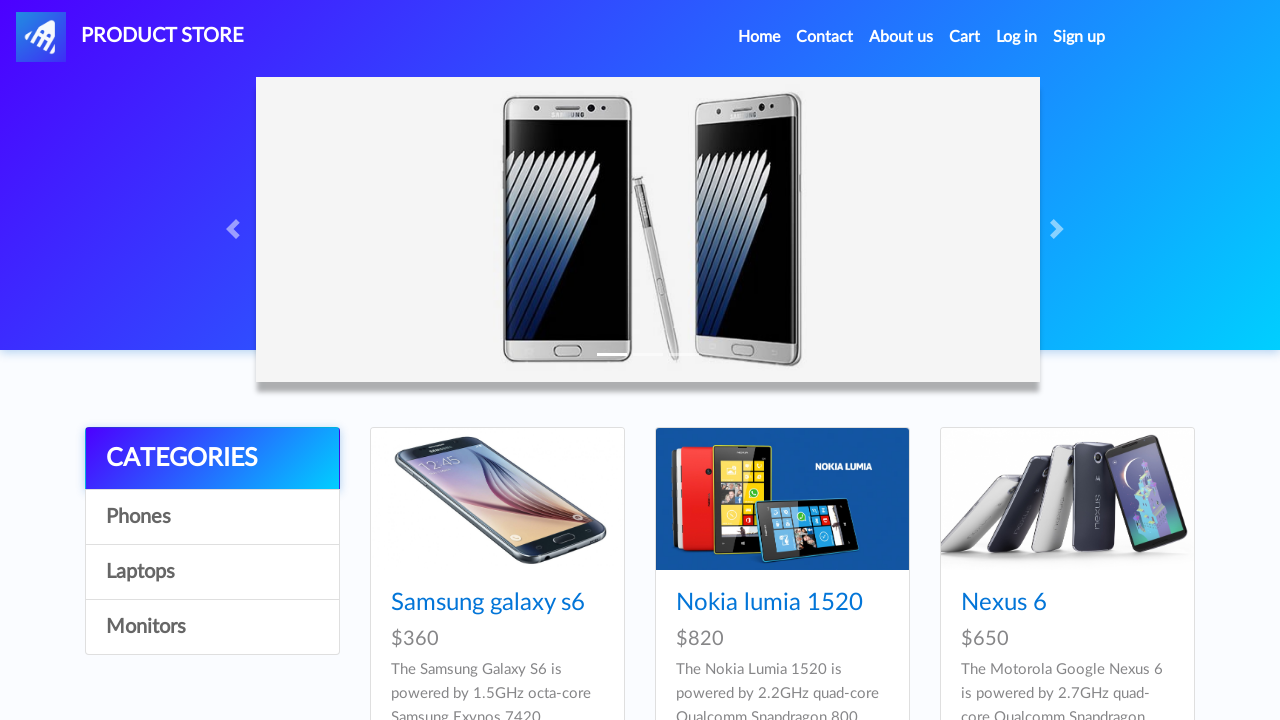

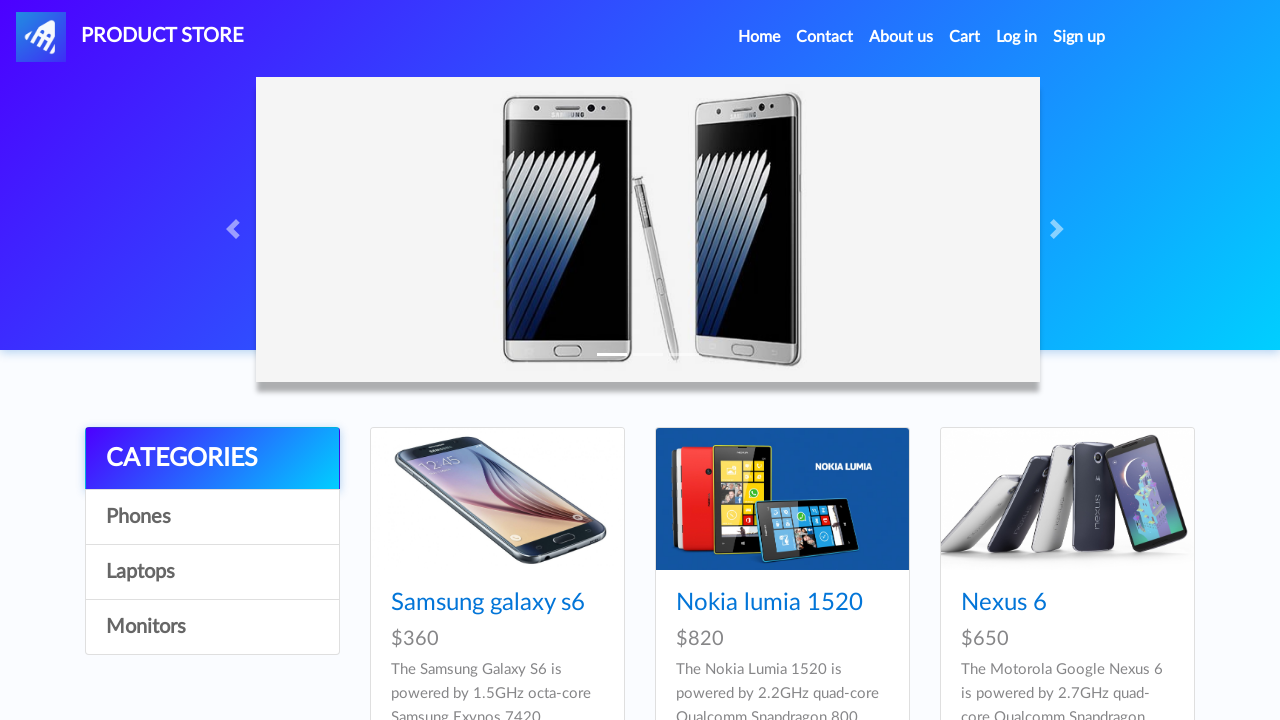